Tests that the clear completed button displays correct text

Starting URL: https://demo.playwright.dev/todomvc

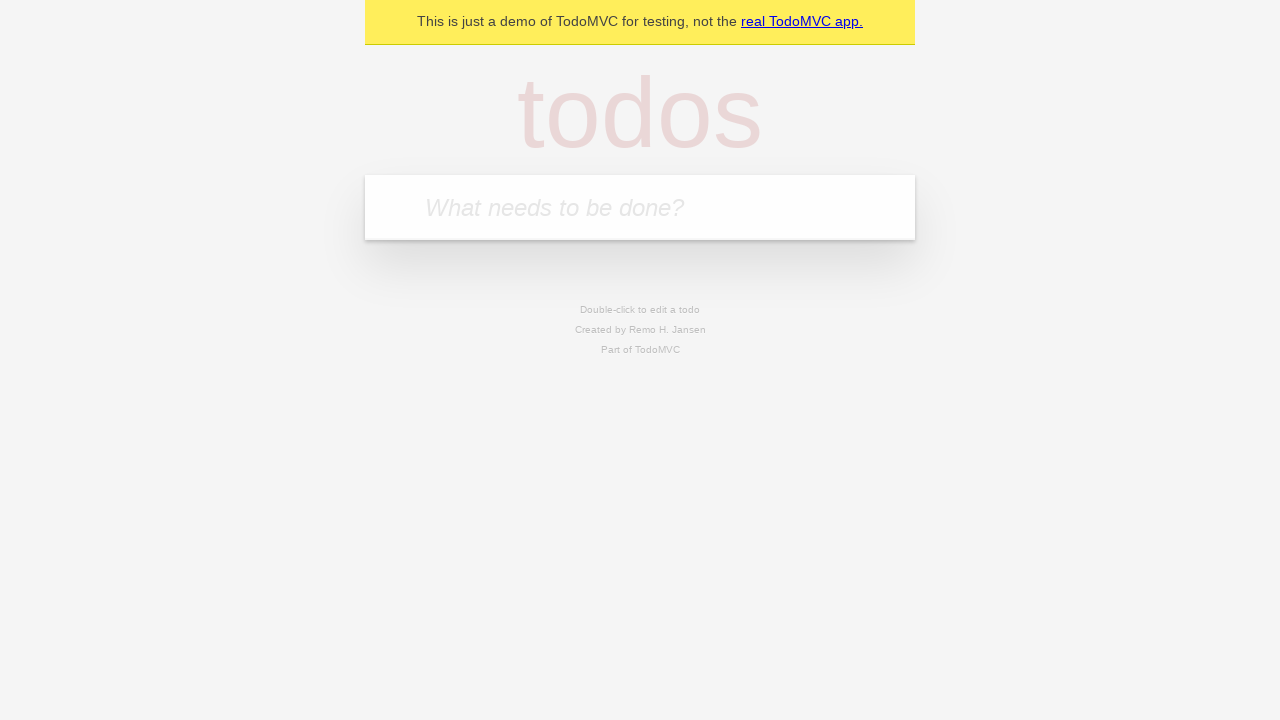

Filled first todo with 'buy some cheese' on .new-todo
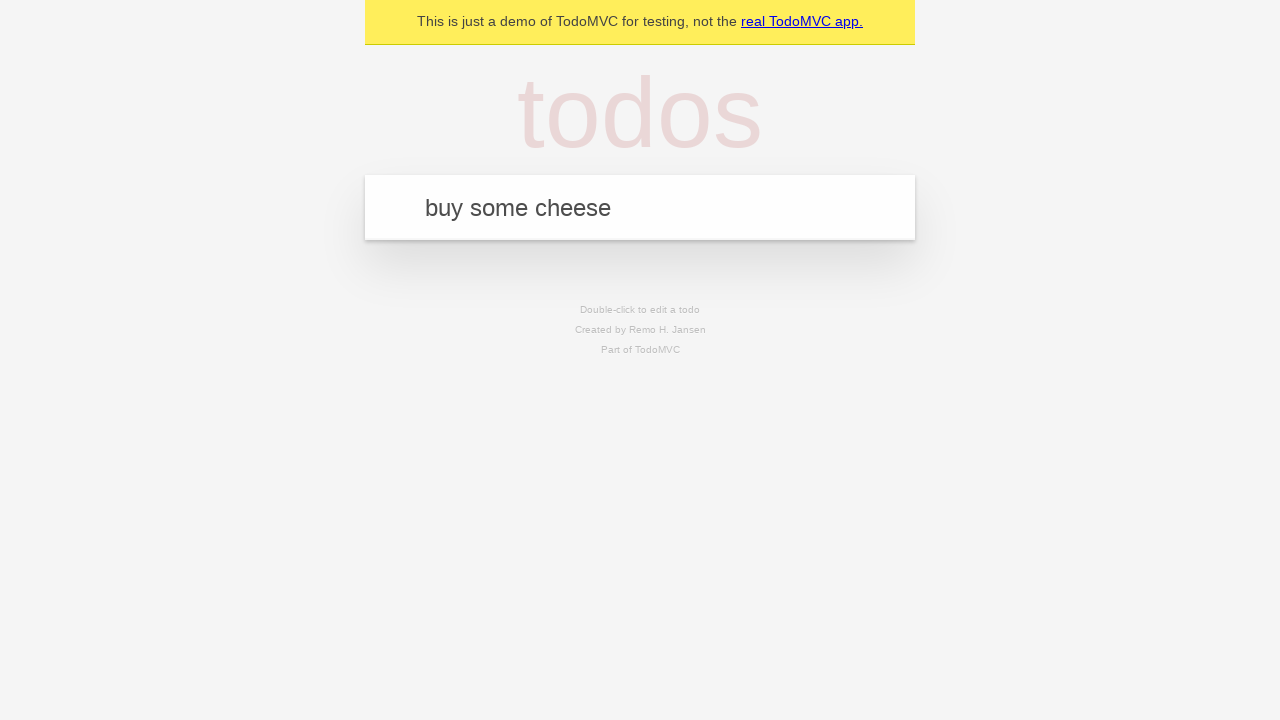

Pressed Enter to create first todo on .new-todo
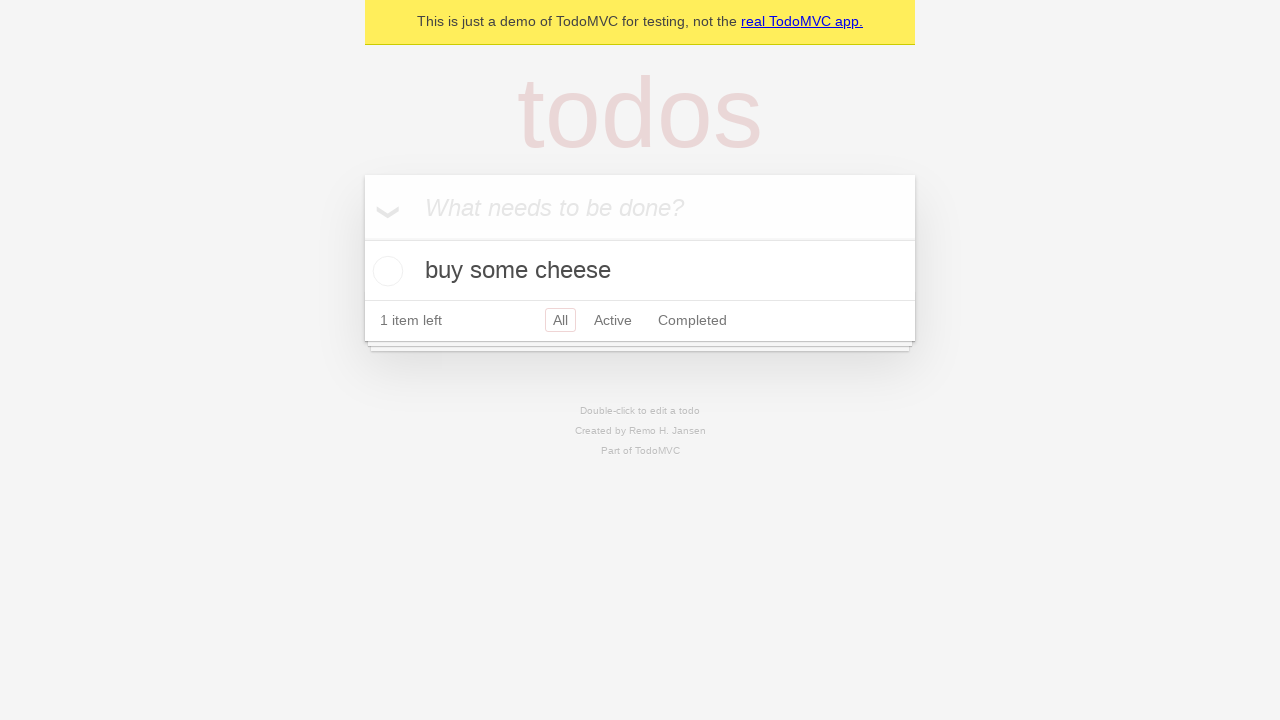

Filled second todo with 'feed the cat' on .new-todo
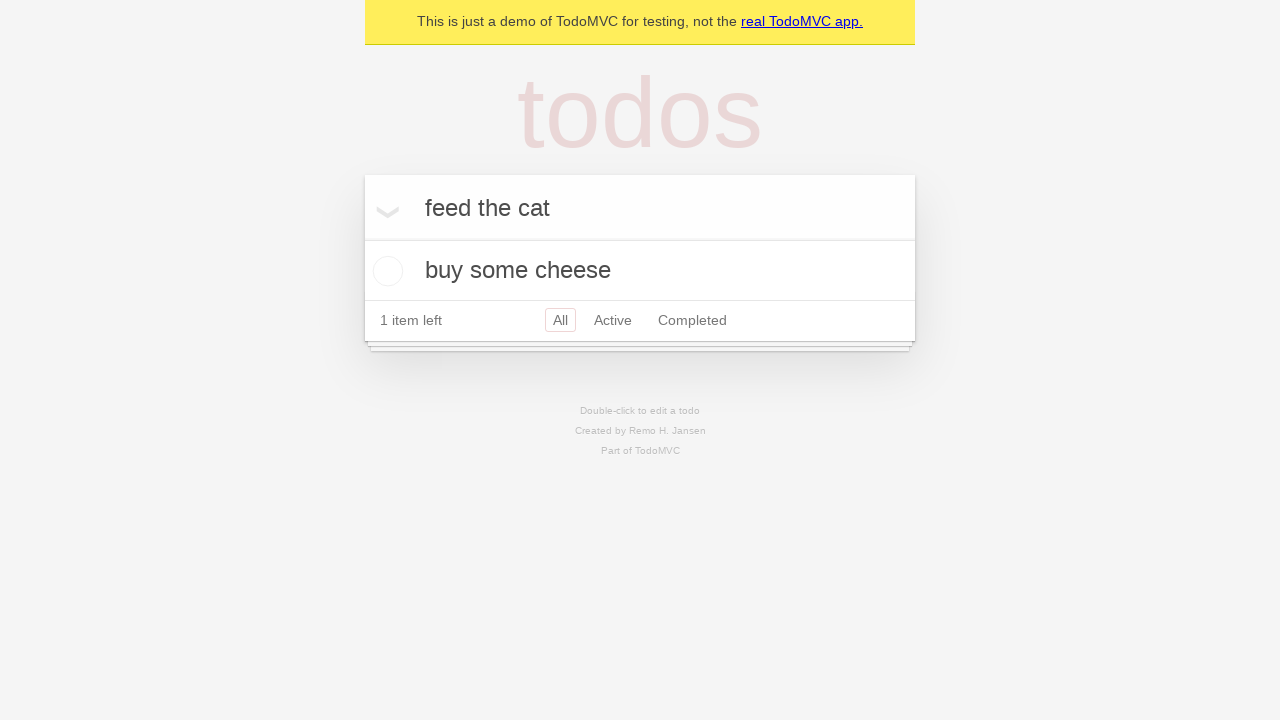

Pressed Enter to create second todo on .new-todo
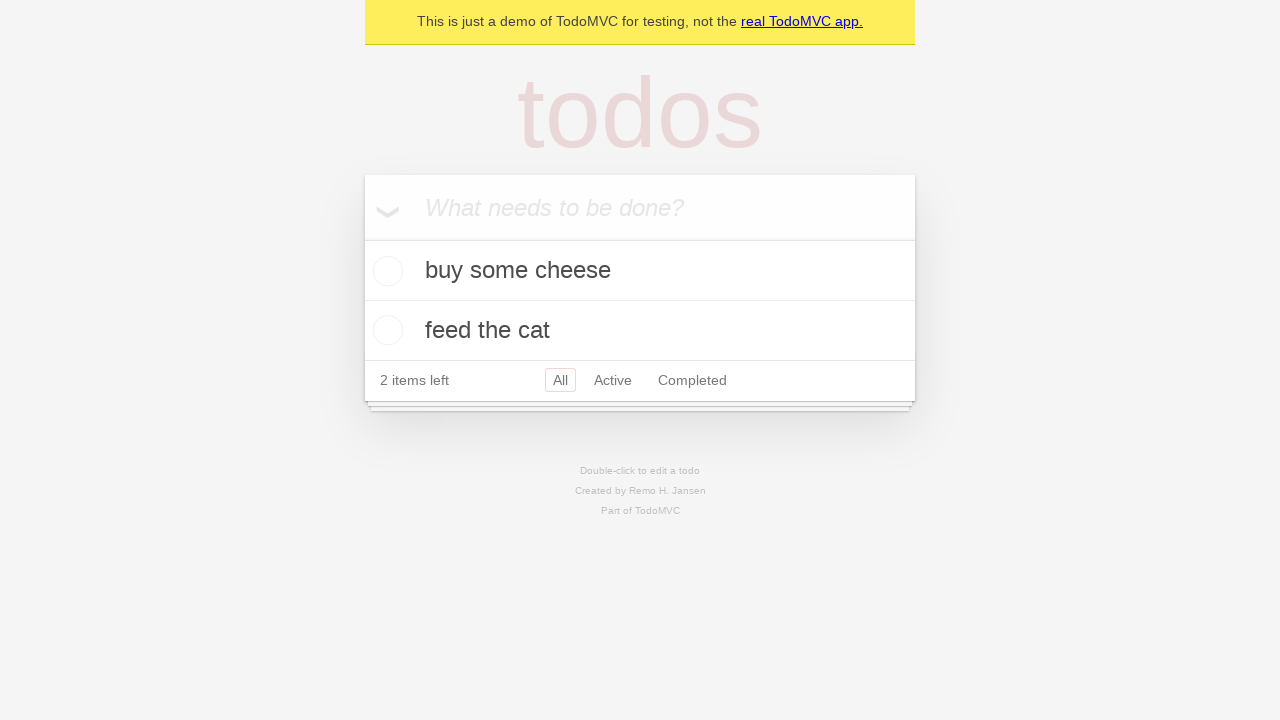

Filled third todo with 'book a doctors appointment' on .new-todo
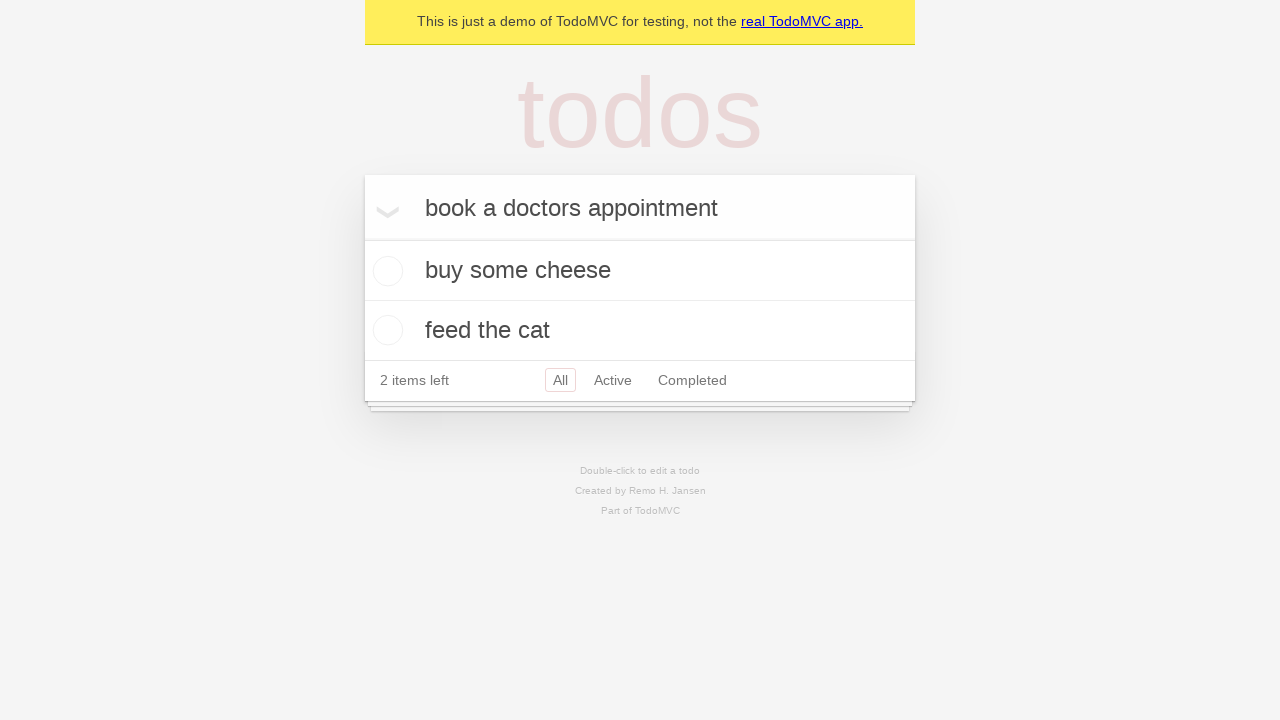

Pressed Enter to create third todo on .new-todo
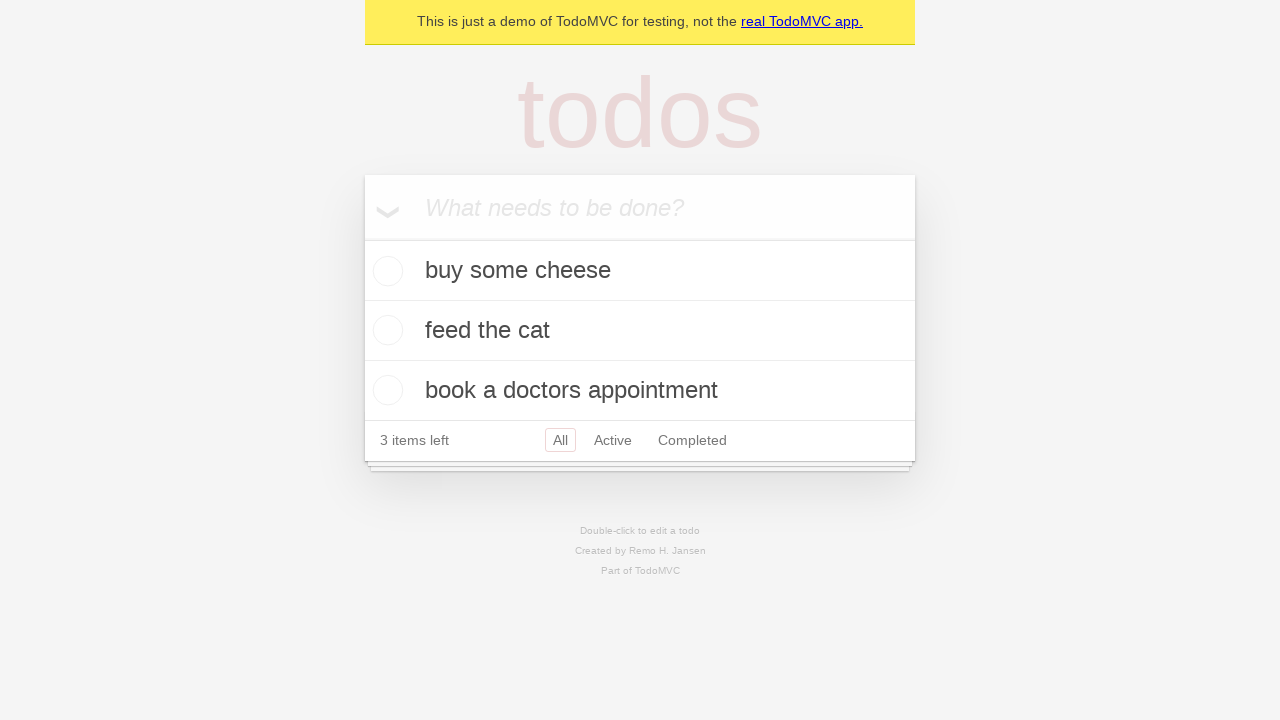

Checked the first todo as completed at (385, 271) on .todo-list li .toggle >> nth=0
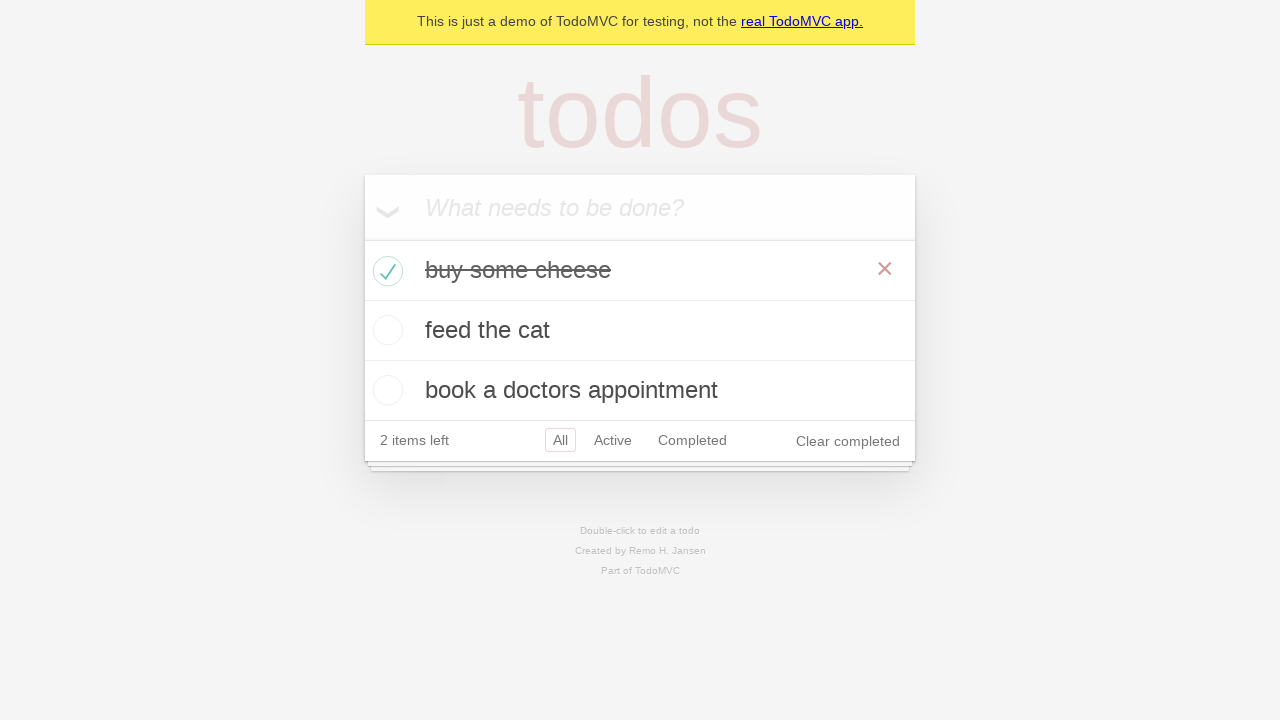

Clear completed button is now visible
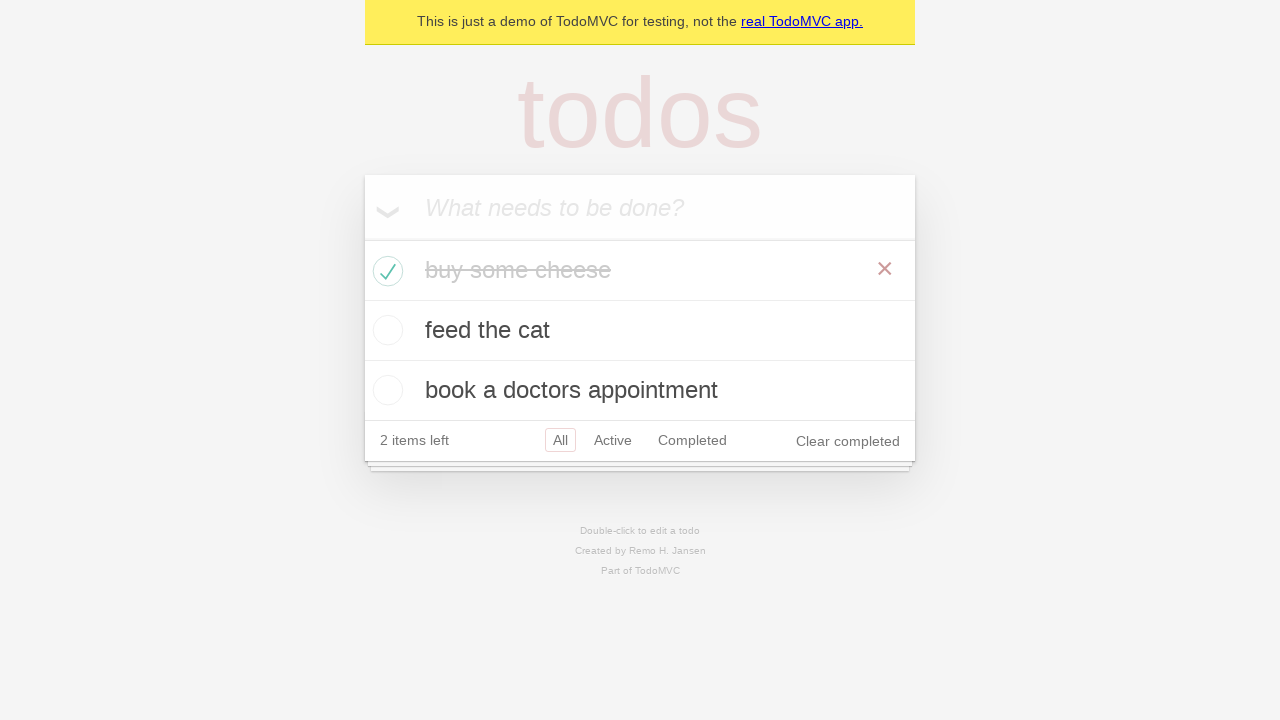

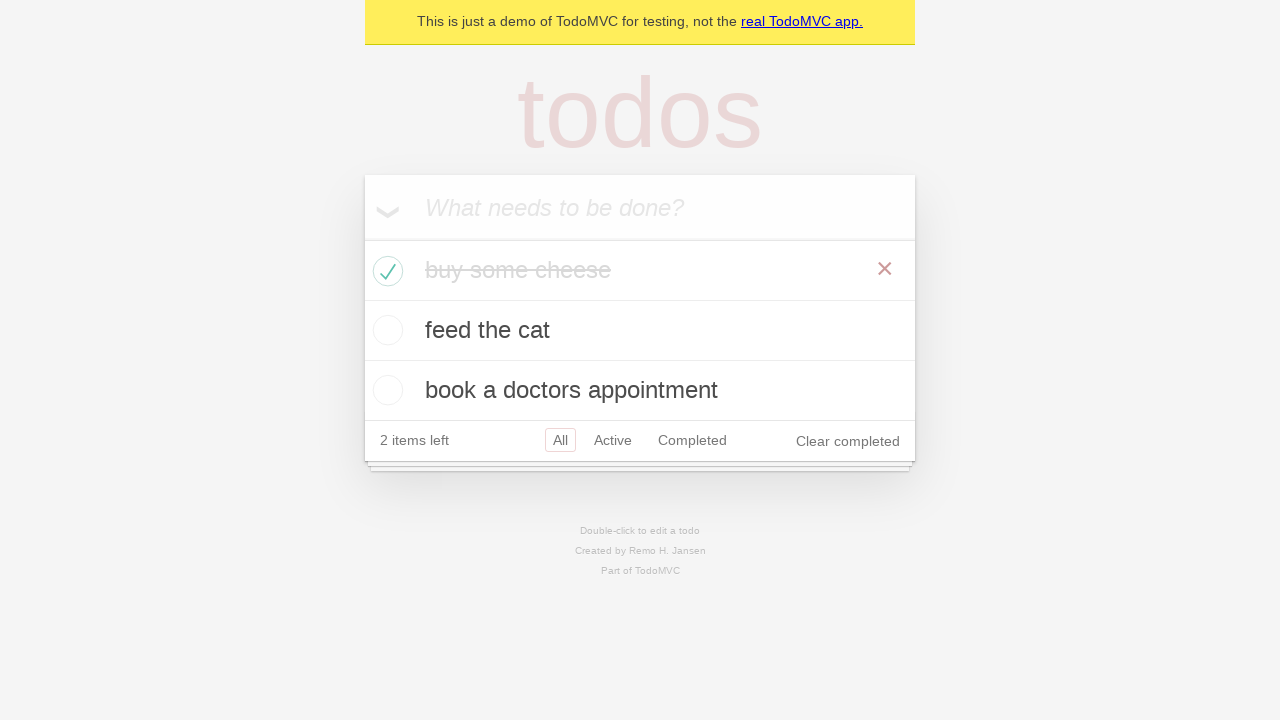